Tests form filling functionality by entering personal information, selecting gender radio button, and checking hobbies checkbox on a practice form

Starting URL: https://demoqa.com/automation-practice-form

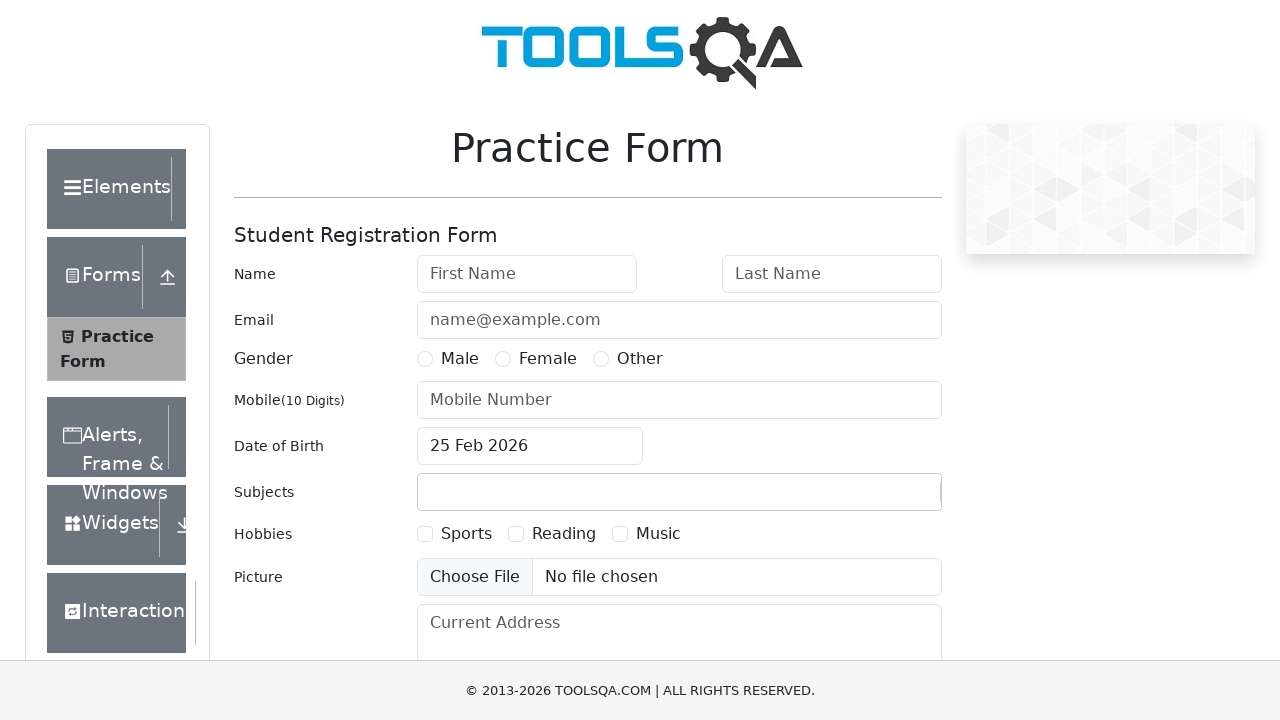

Filled first name field with 'Tamjid' on #firstName
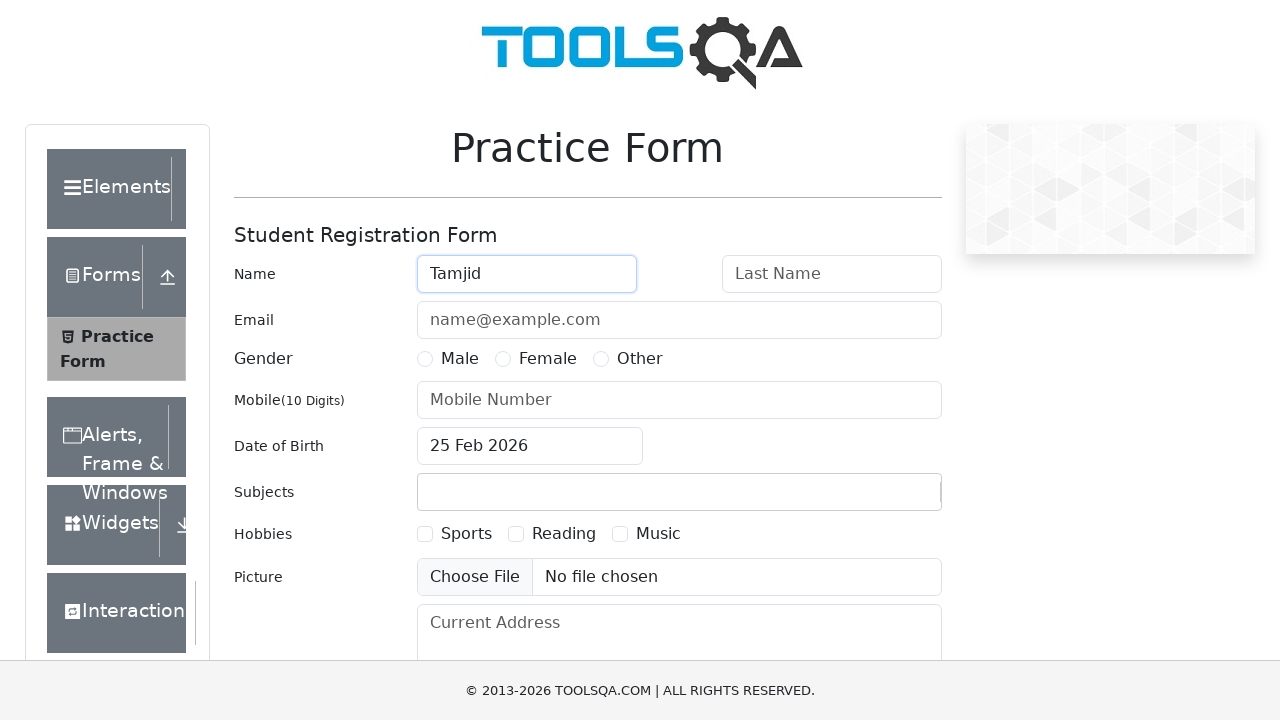

Filled last name field with 'islam' on #lastName
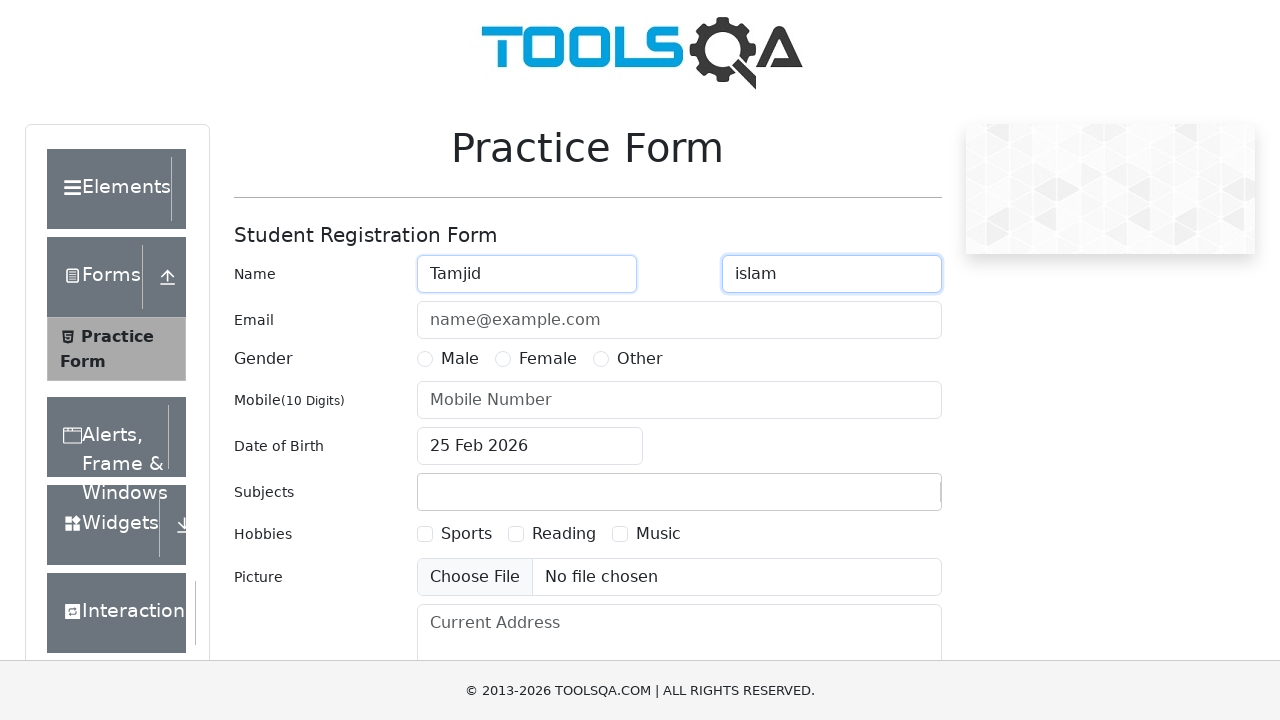

Cleared last name field on #lastName
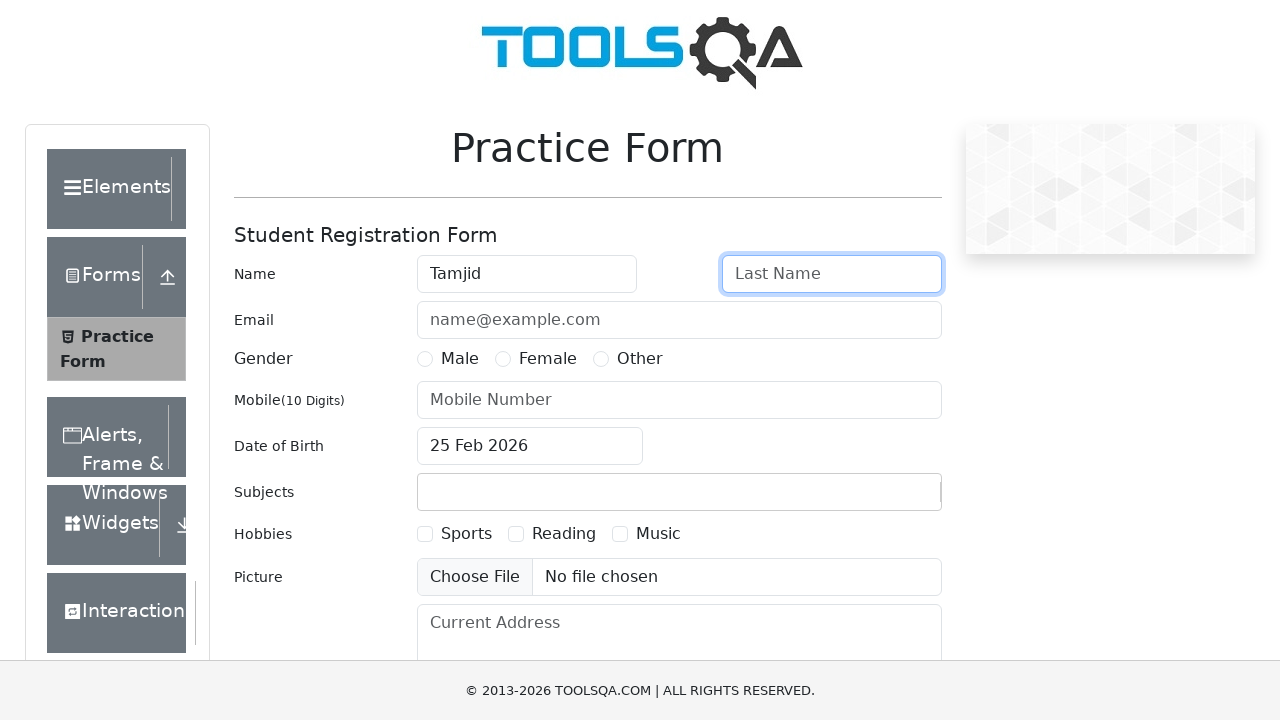

Filled last name field with 'Bin' on #lastName
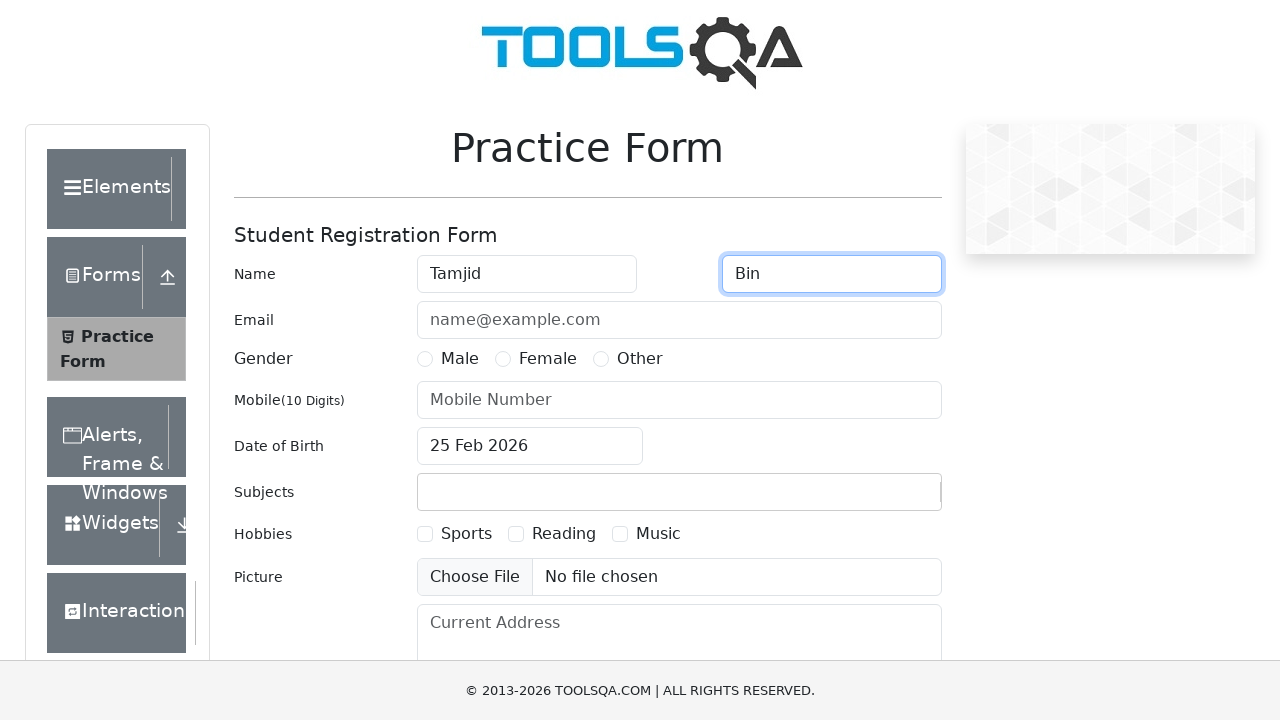

Selected Male gender radio button at (460, 359) on label[for='gender-radio-1']
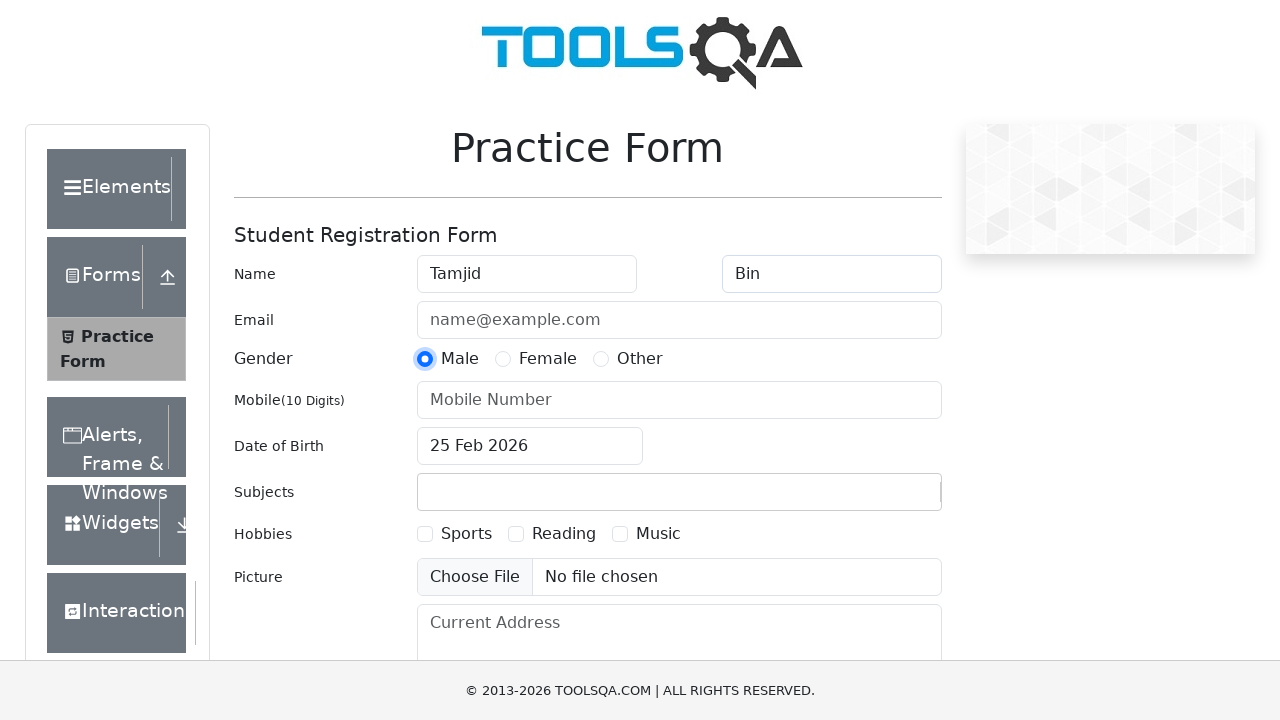

Checked Sports hobbies checkbox at (466, 534) on label[for='hobbies-checkbox-1']
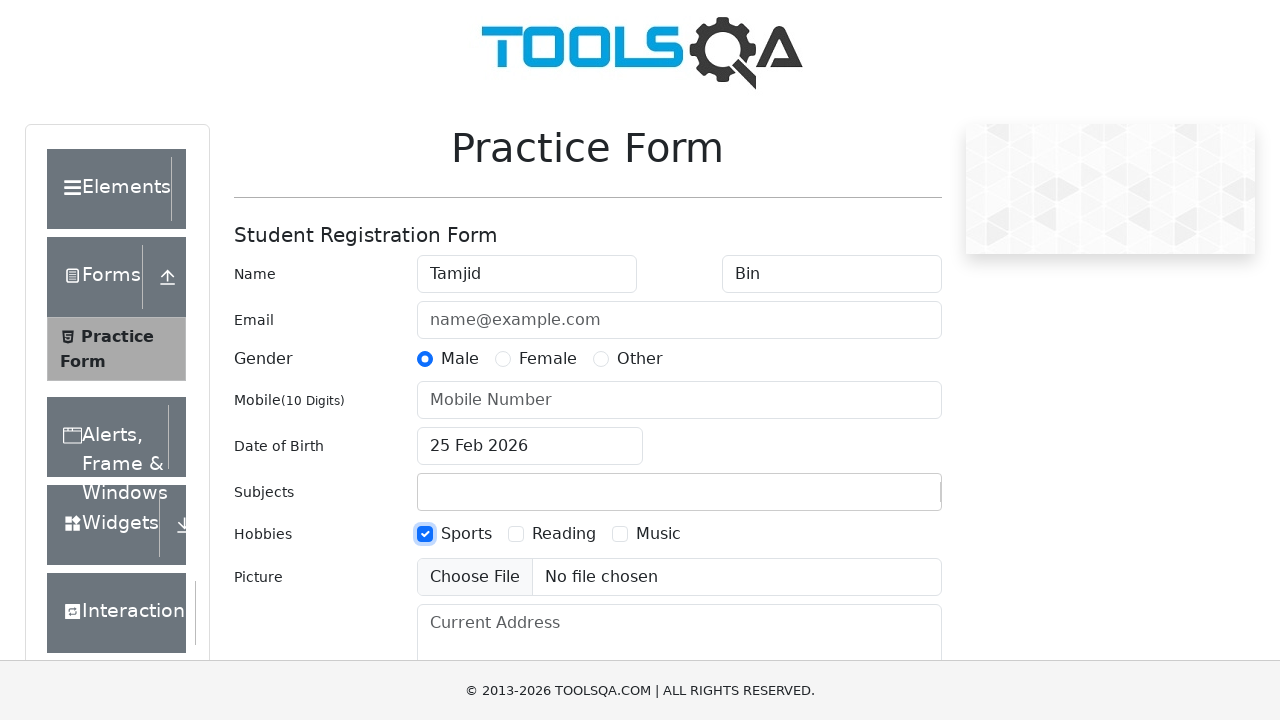

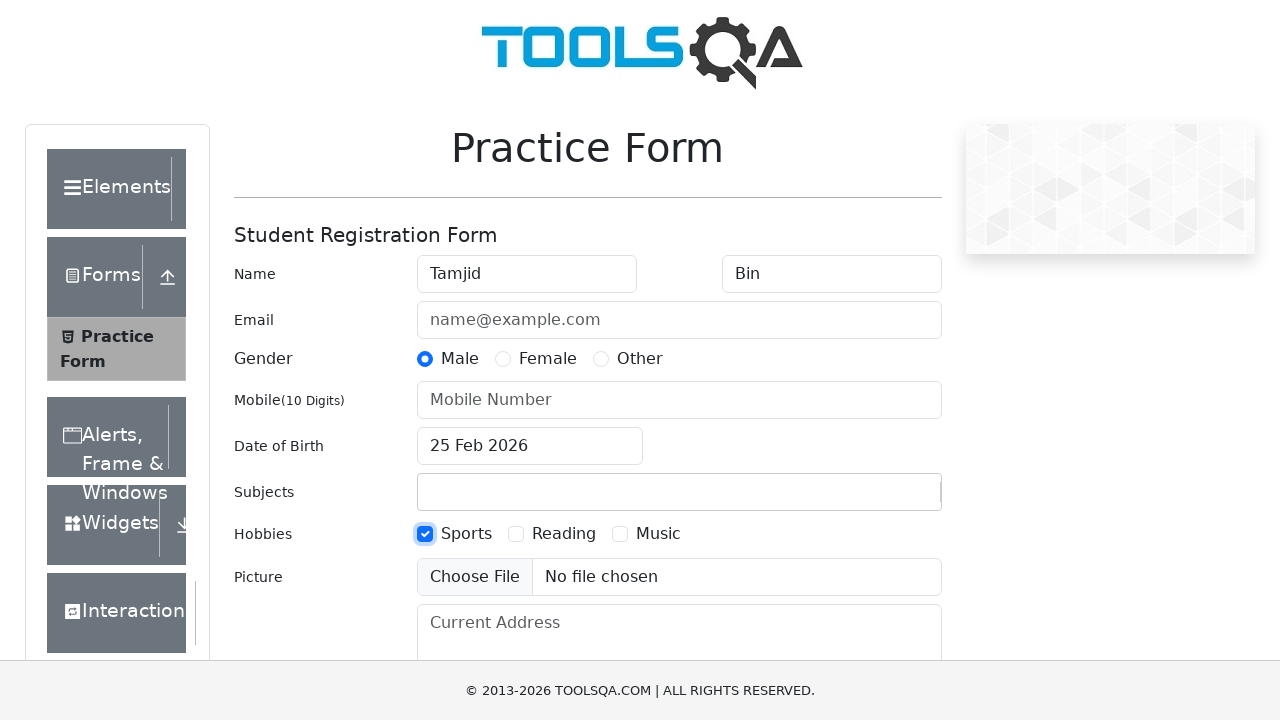